Tests clicking a button using fluent wait pattern, then clicking a revealed element

Starting URL: https://web-locators-static-site-qa.vercel.app/Wait%20onTime

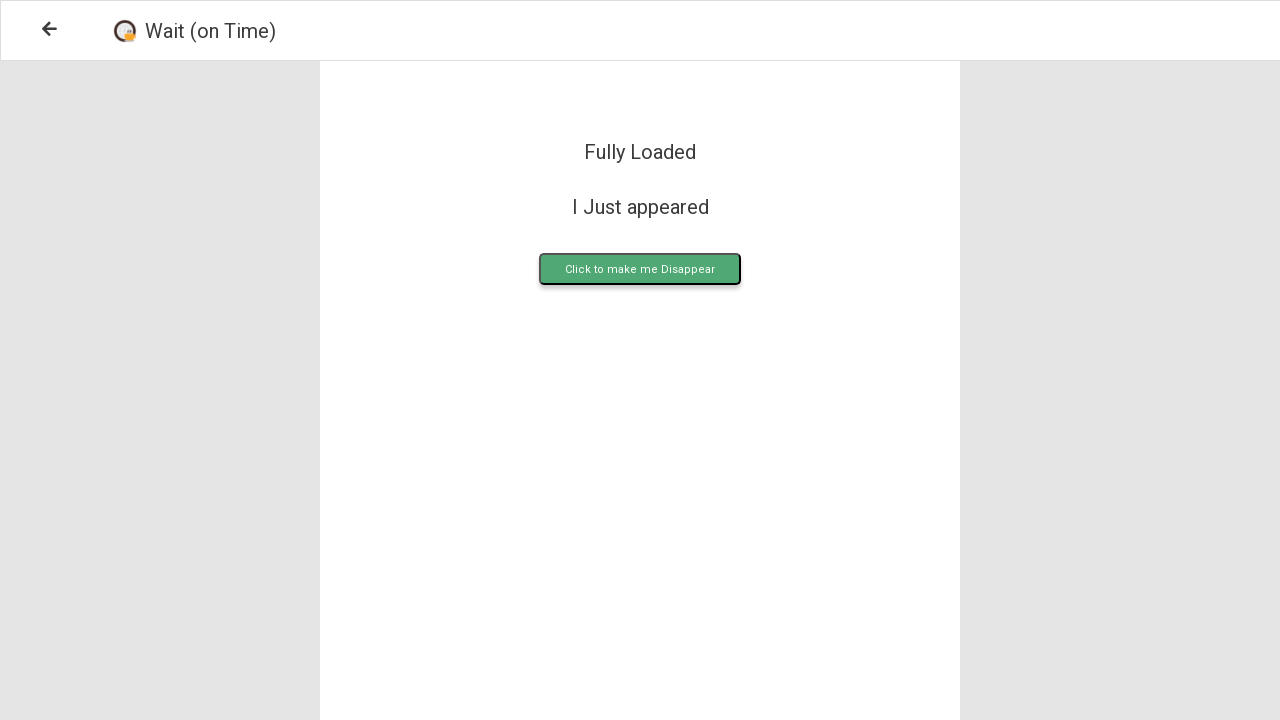

Waited for upload button to be visible
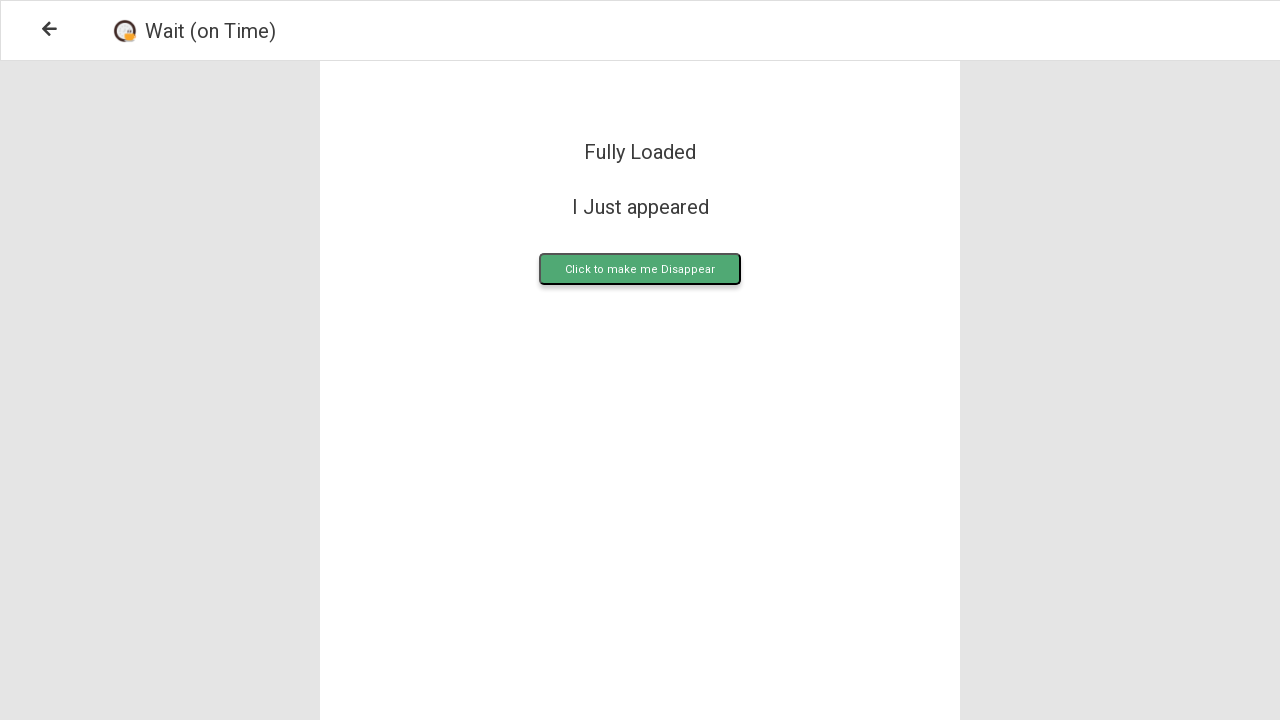

Clicked the upload button at (640, 269) on .upload
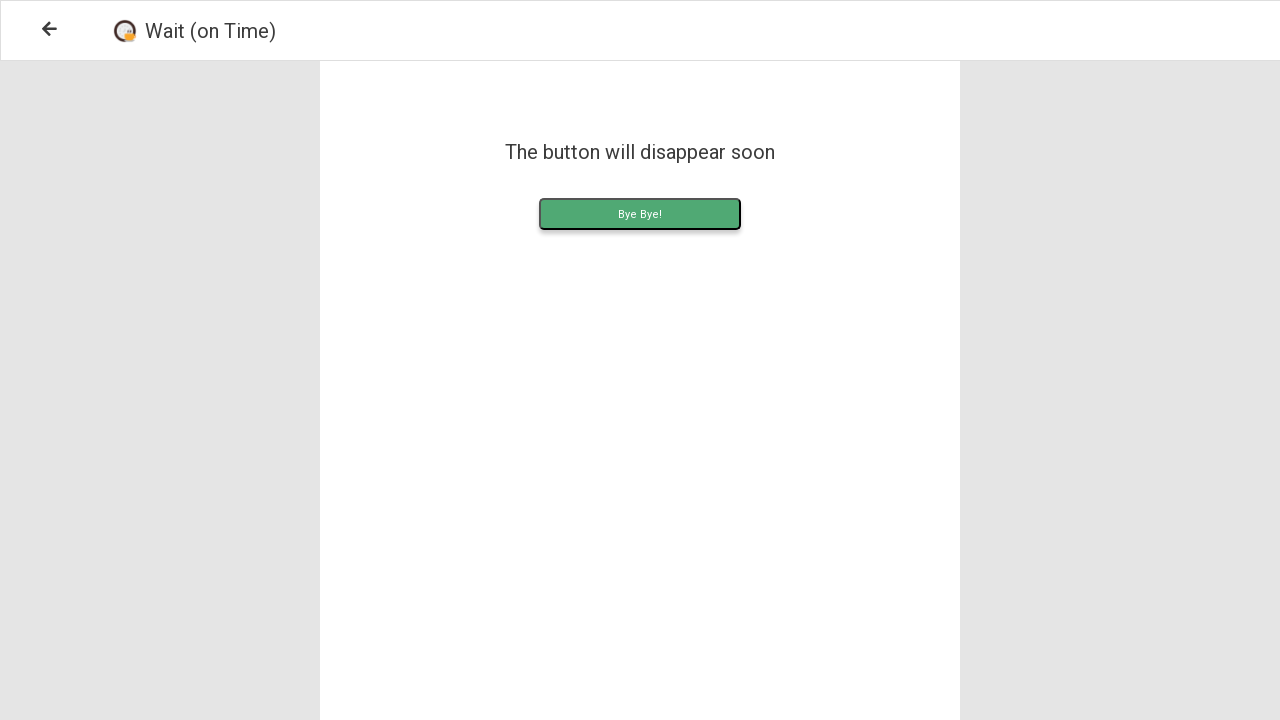

Waited for the revealed uploadContent element to be present
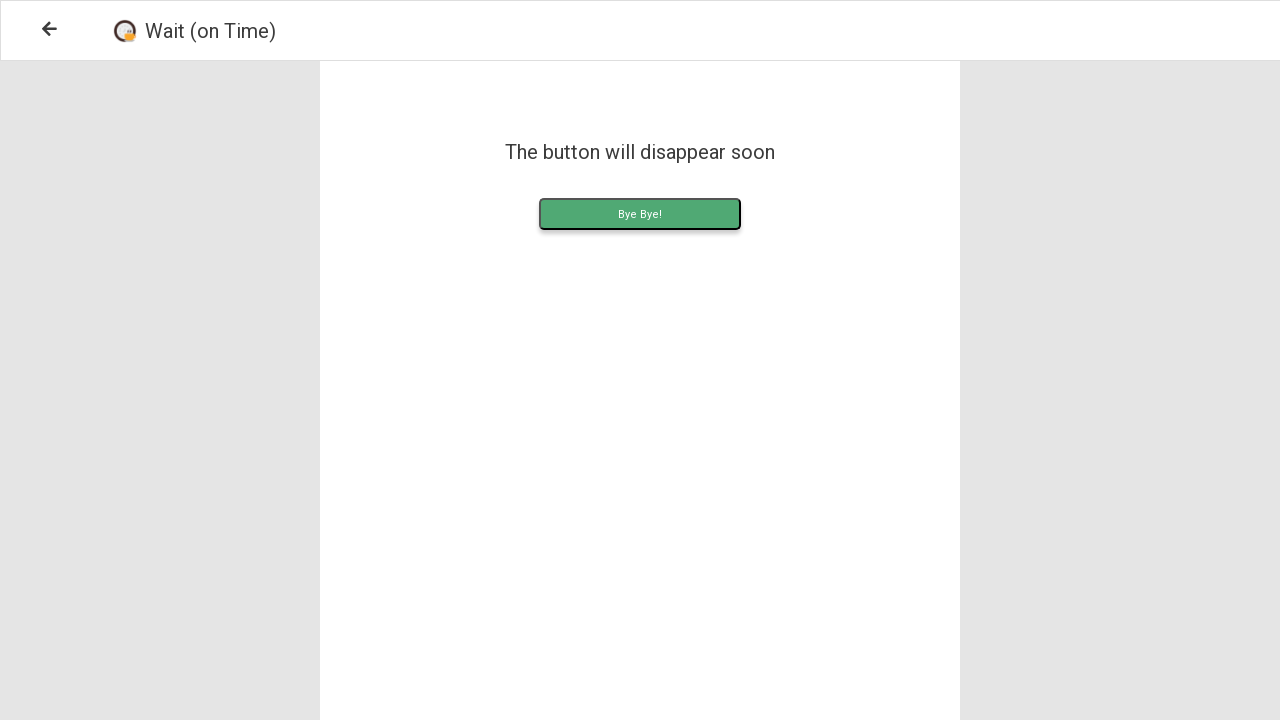

Clicked the revealed uploadContent button at (640, 214) on .uploadContent
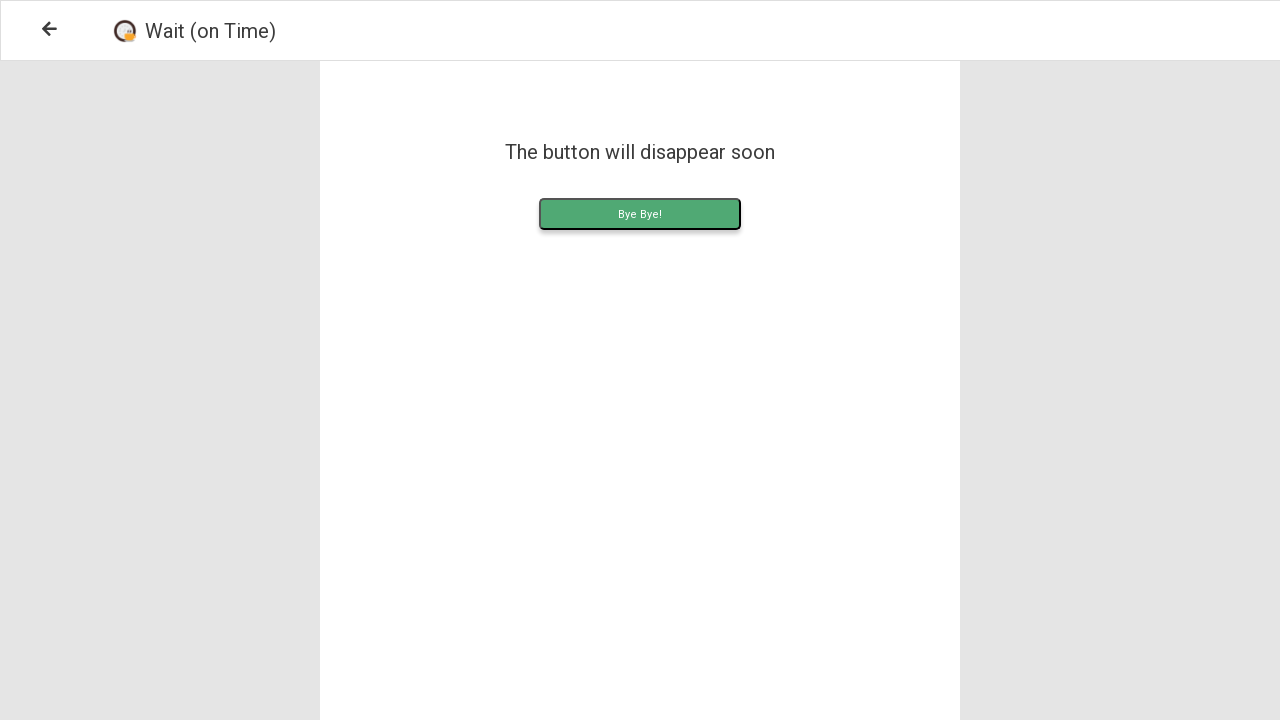

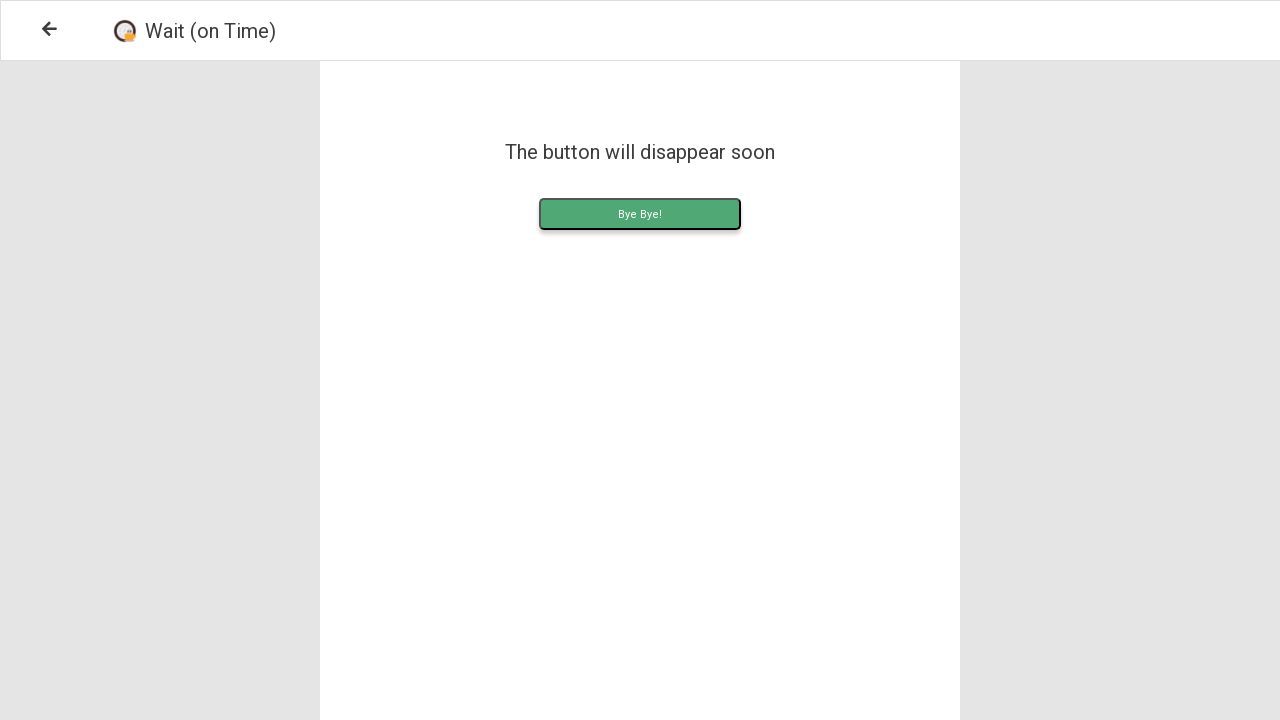